Tests handling of JavaScript alert dialogs by clicking a button that triggers an alert and then accepting it

Starting URL: http://omayo.blogspot.com/

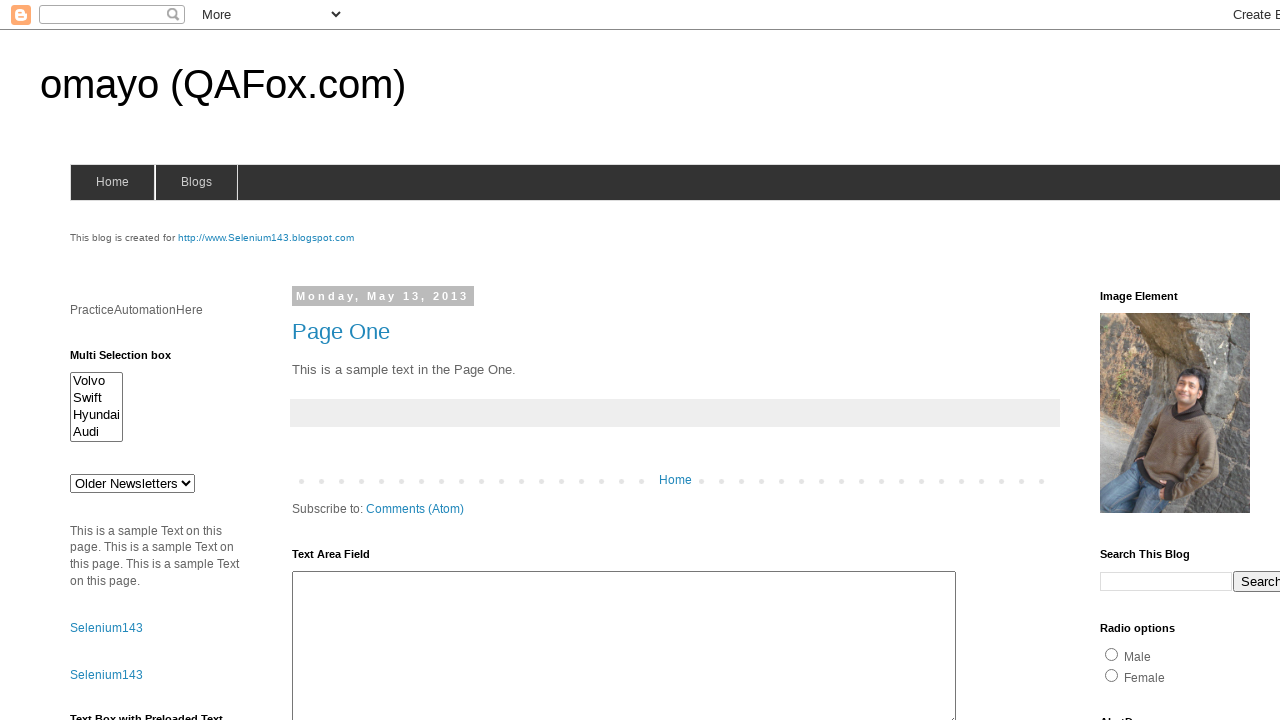

Set up dialog handler to accept alerts
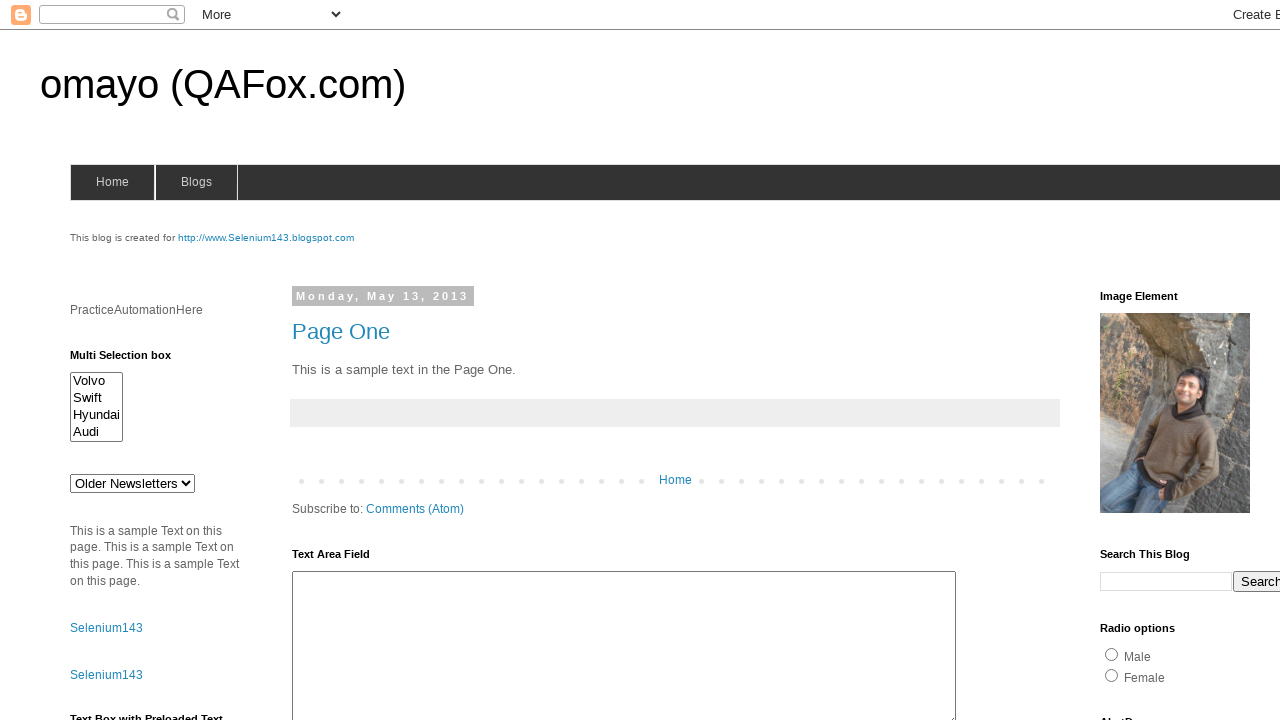

Clicked button that triggers JavaScript alert at (1154, 361) on #alert1
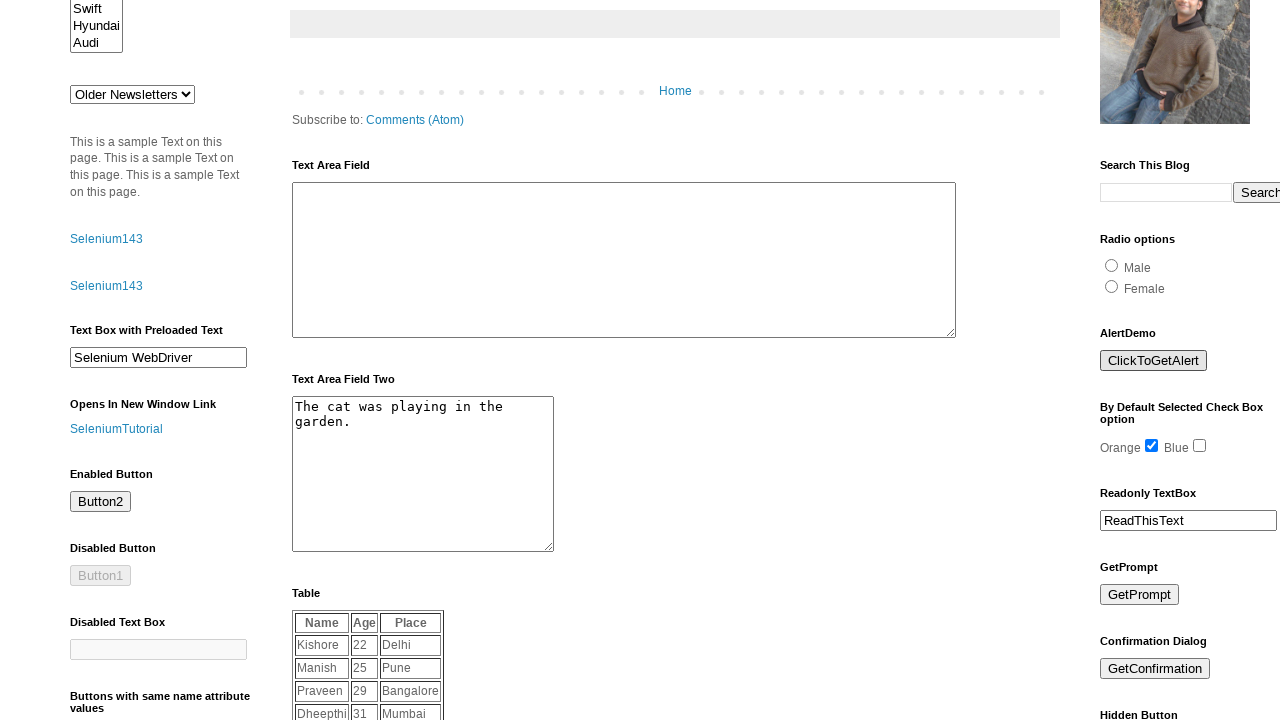

Waited for alert to be handled
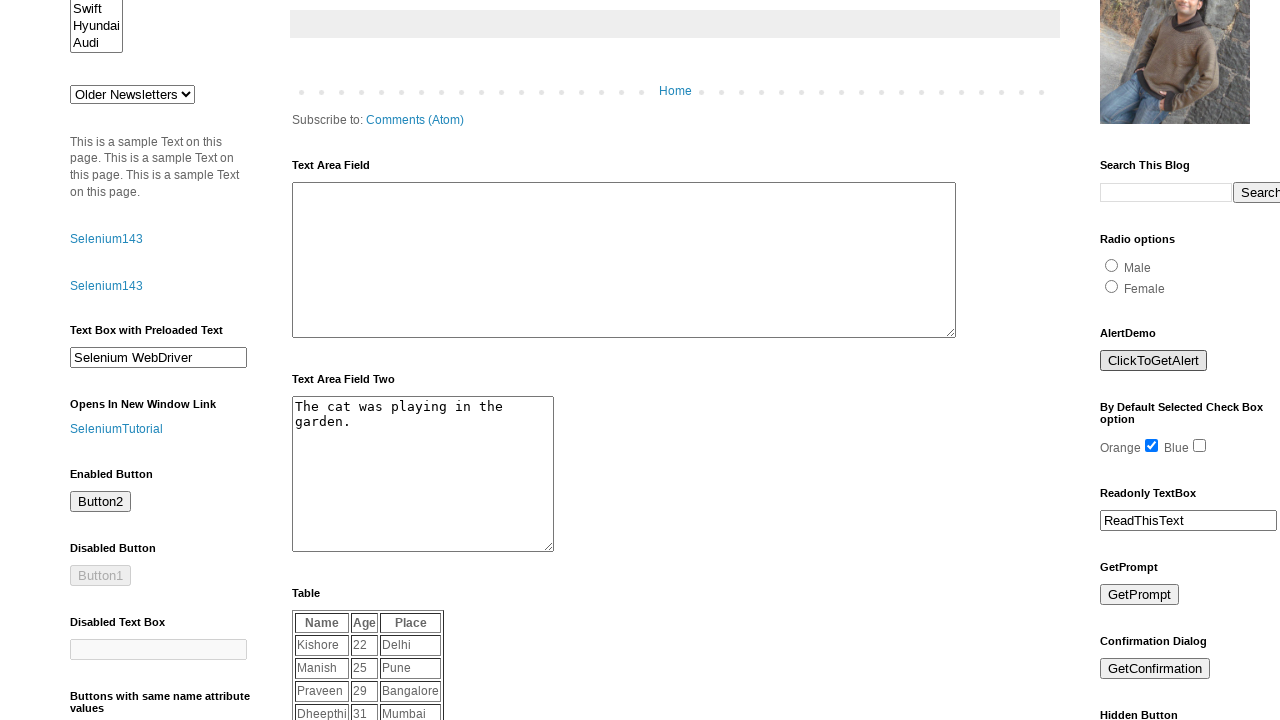

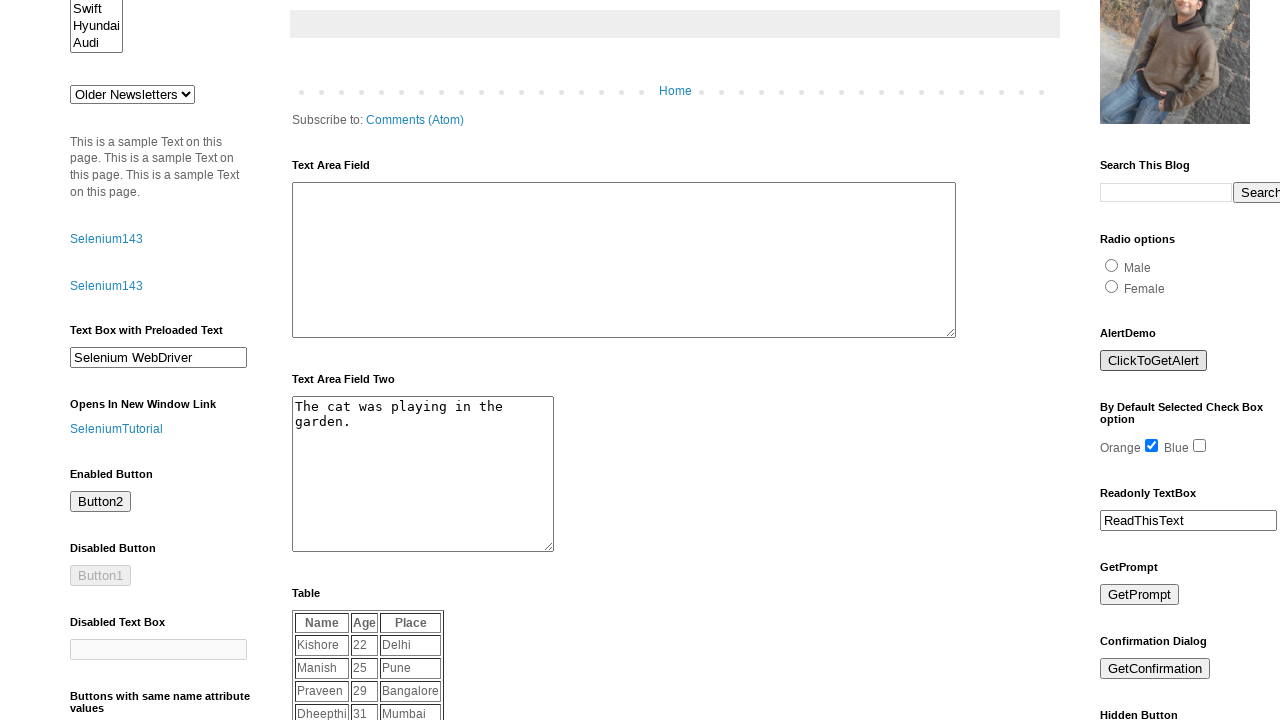